Tests clicking a prompt button, entering text into the prompt dialog, and accepting it

Starting URL: https://demoqa.com/alerts

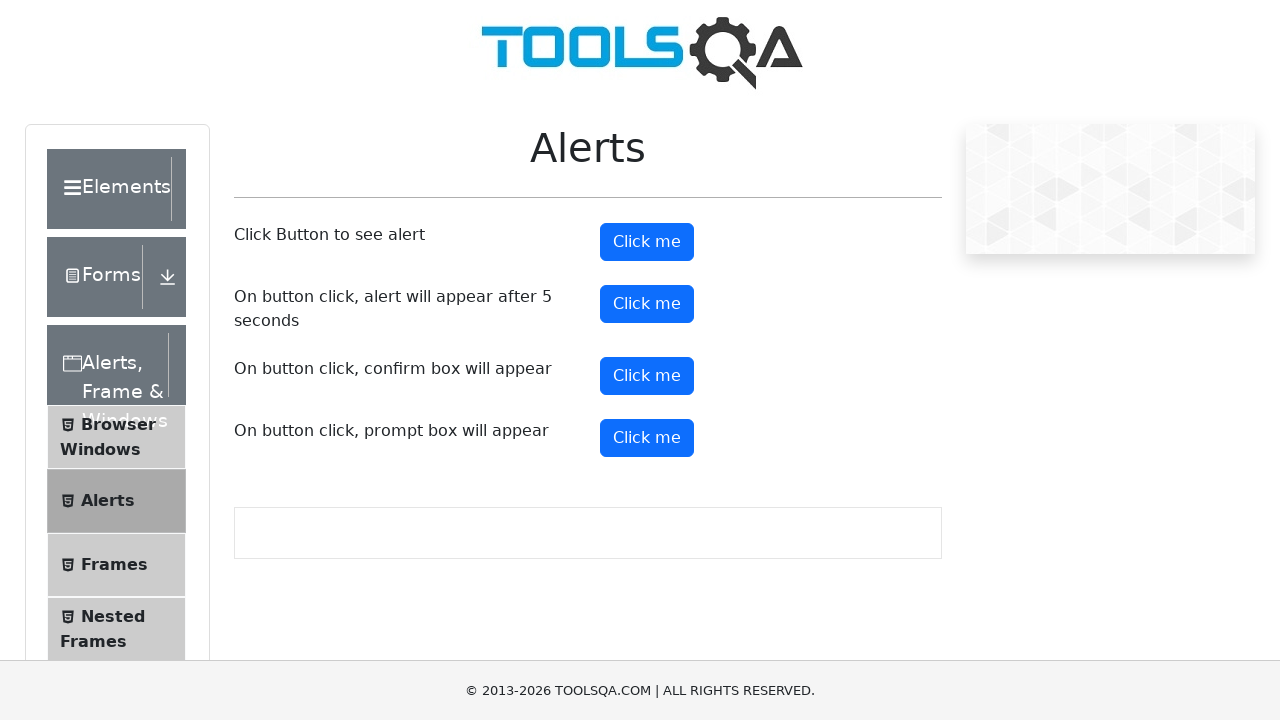

Set up dialog handler to accept prompt with text 'hi'
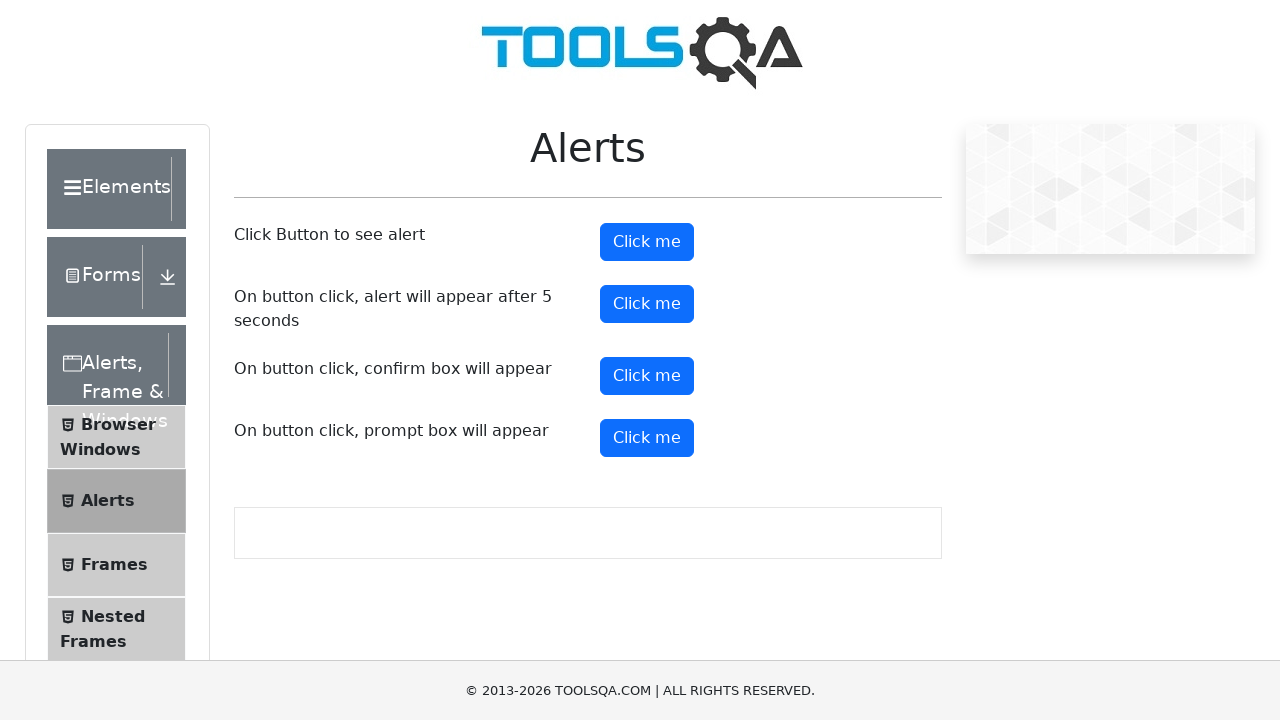

Waited for prompt button to be available
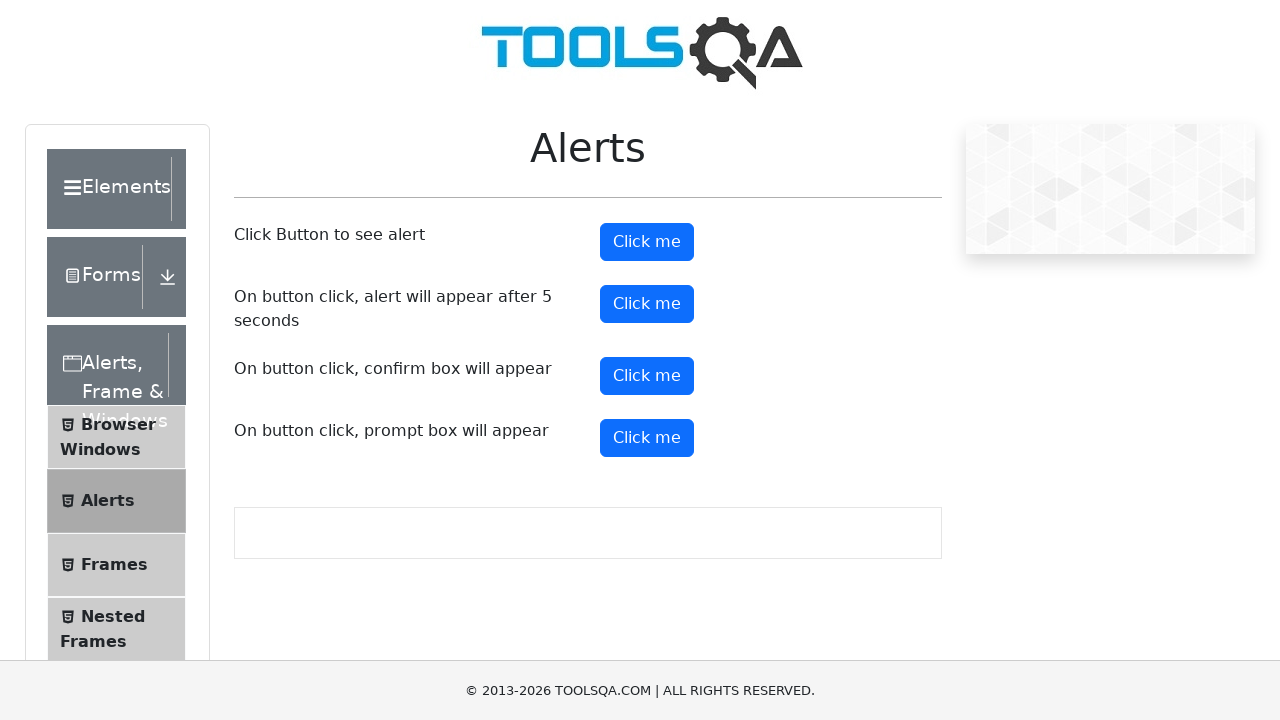

Clicked the prompt button to open dialog at (647, 438) on #promtButton
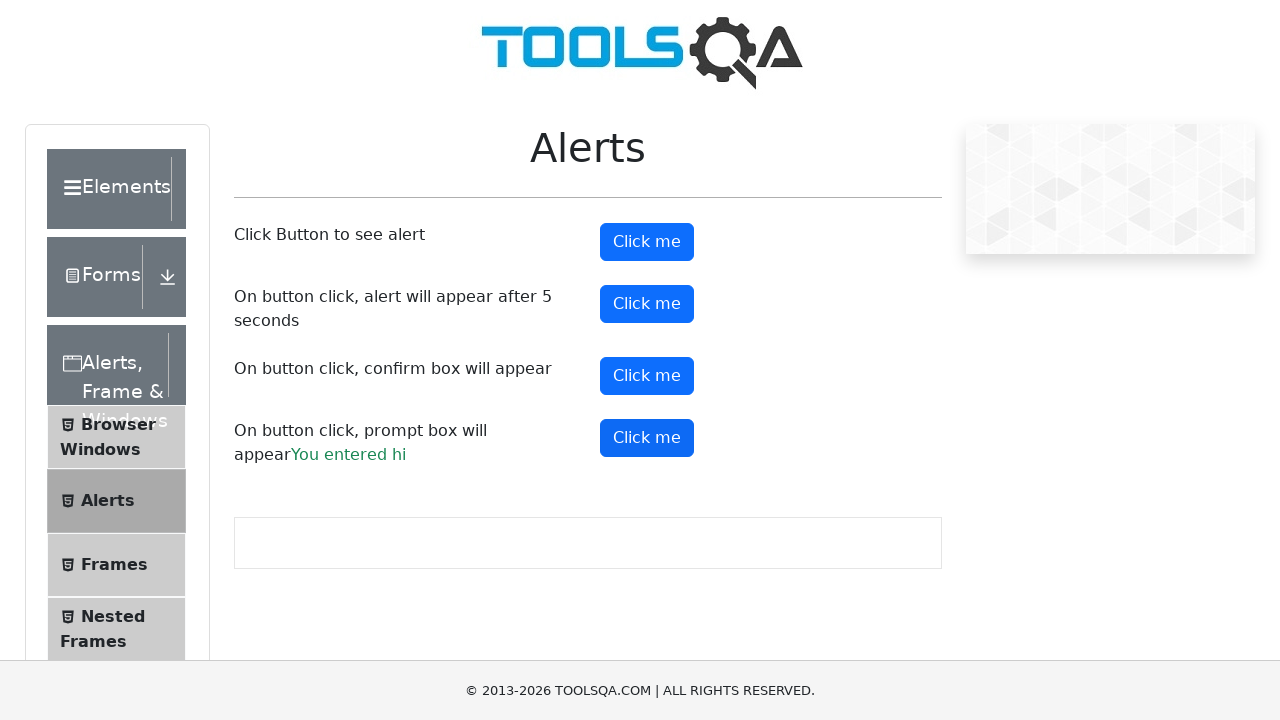

Waited 2 seconds for dialog to be processed and result to display
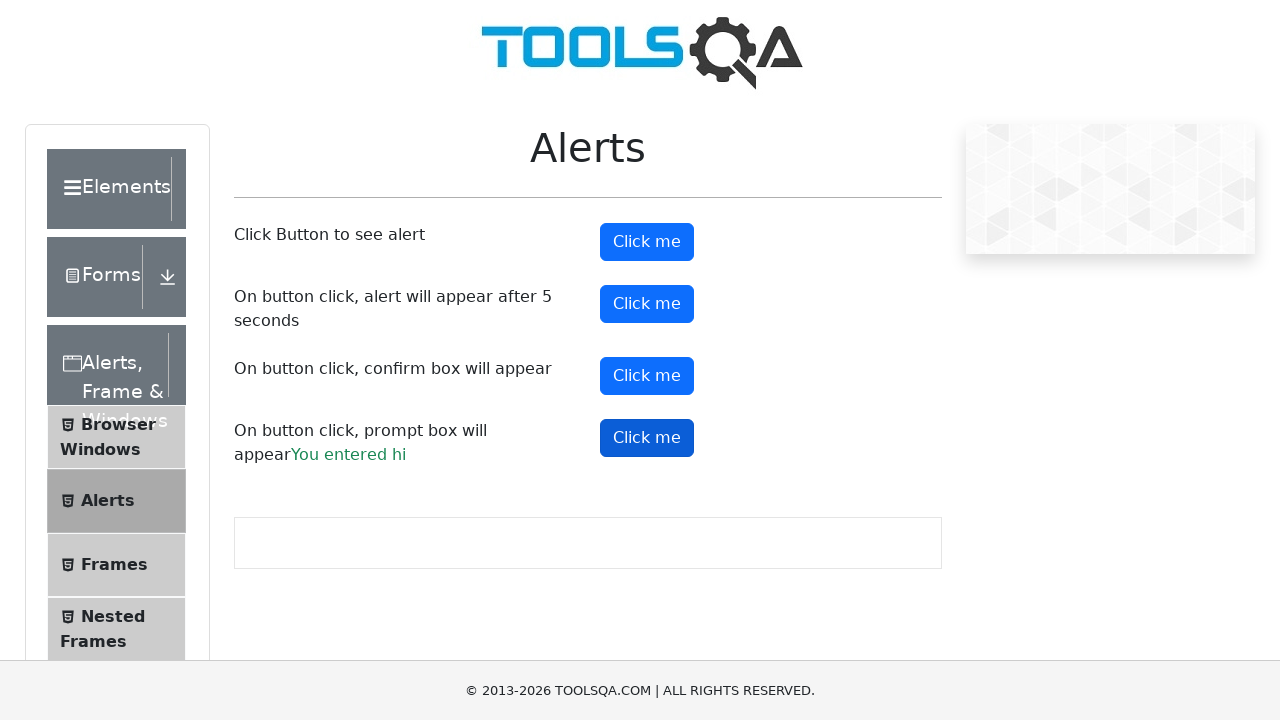

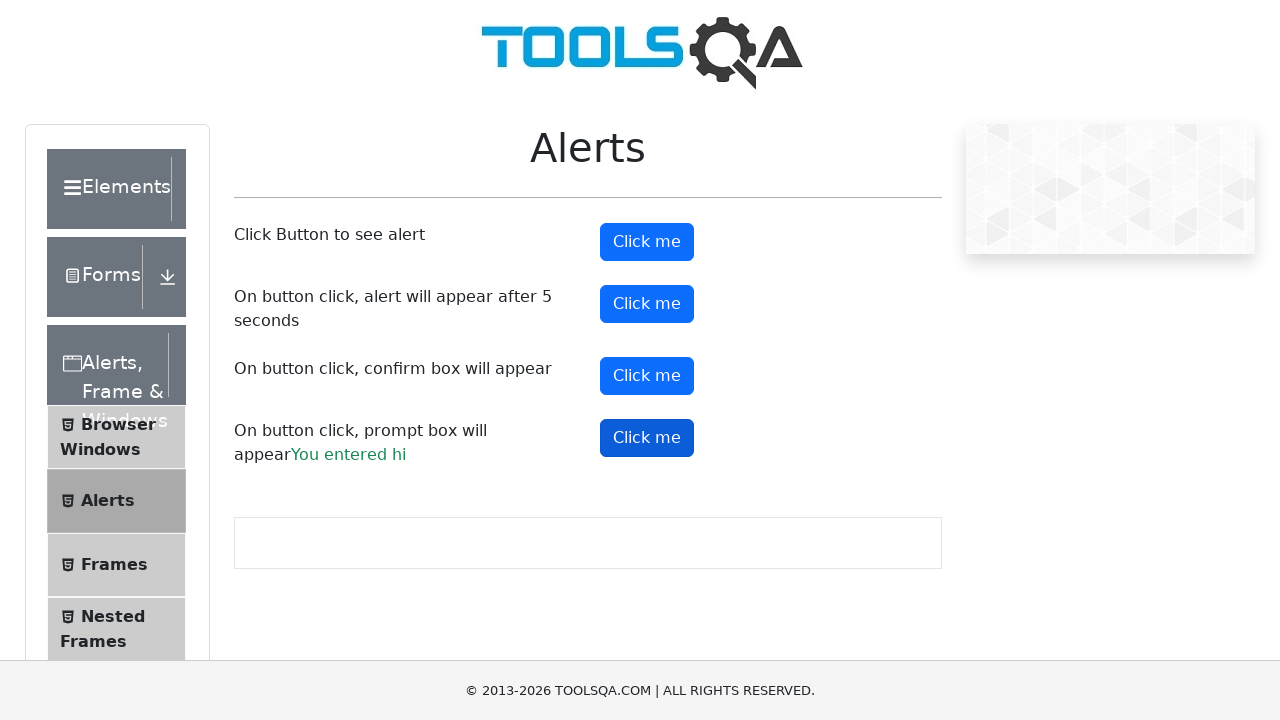